Tests form submission with an extremely long manufacturer string (10000 characters) to test overflow handling

Starting URL: https://carros-crud.vercel.app/

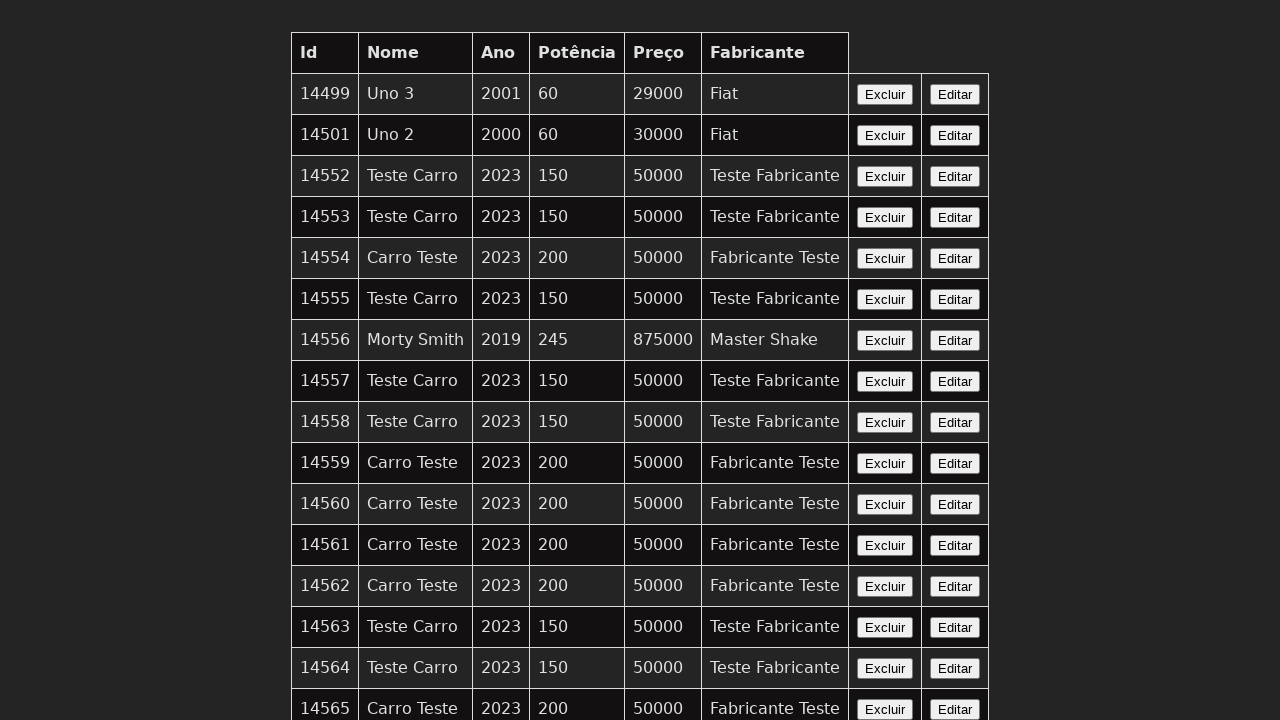

Filled car name field with 'Teste Carro' on input[name='nome']
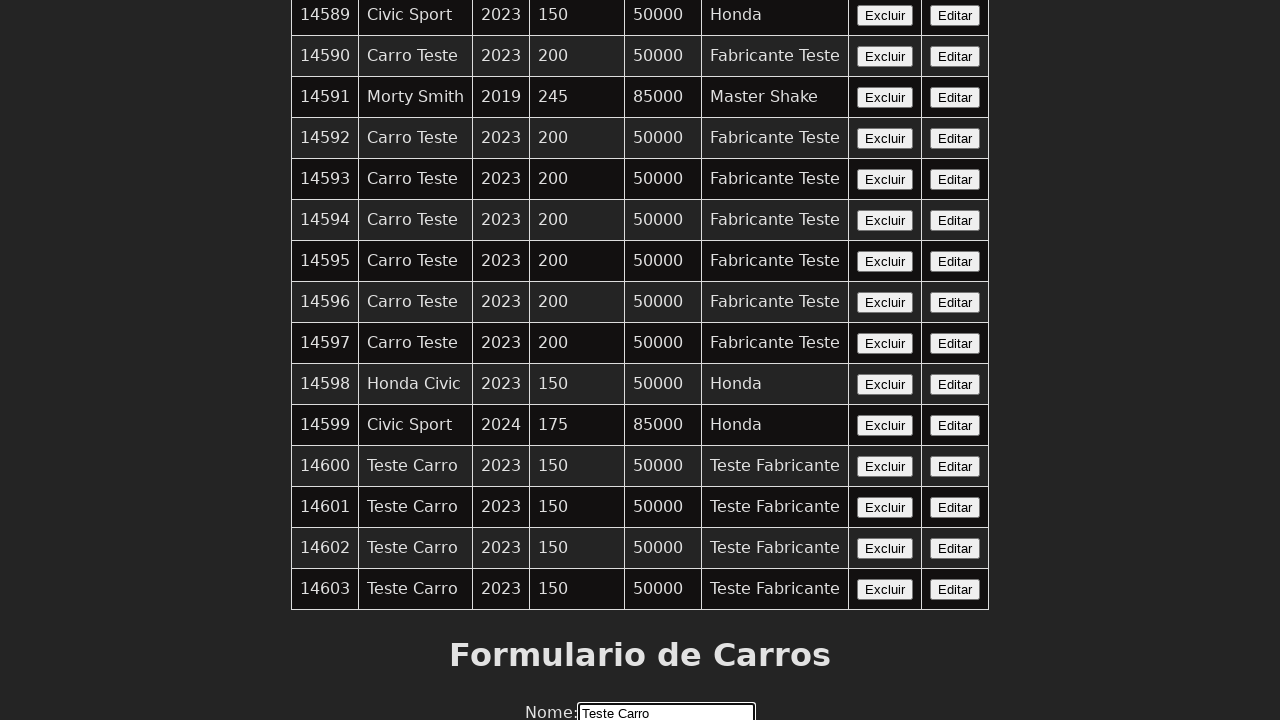

Filled year field with '2023' on input[name='ano']
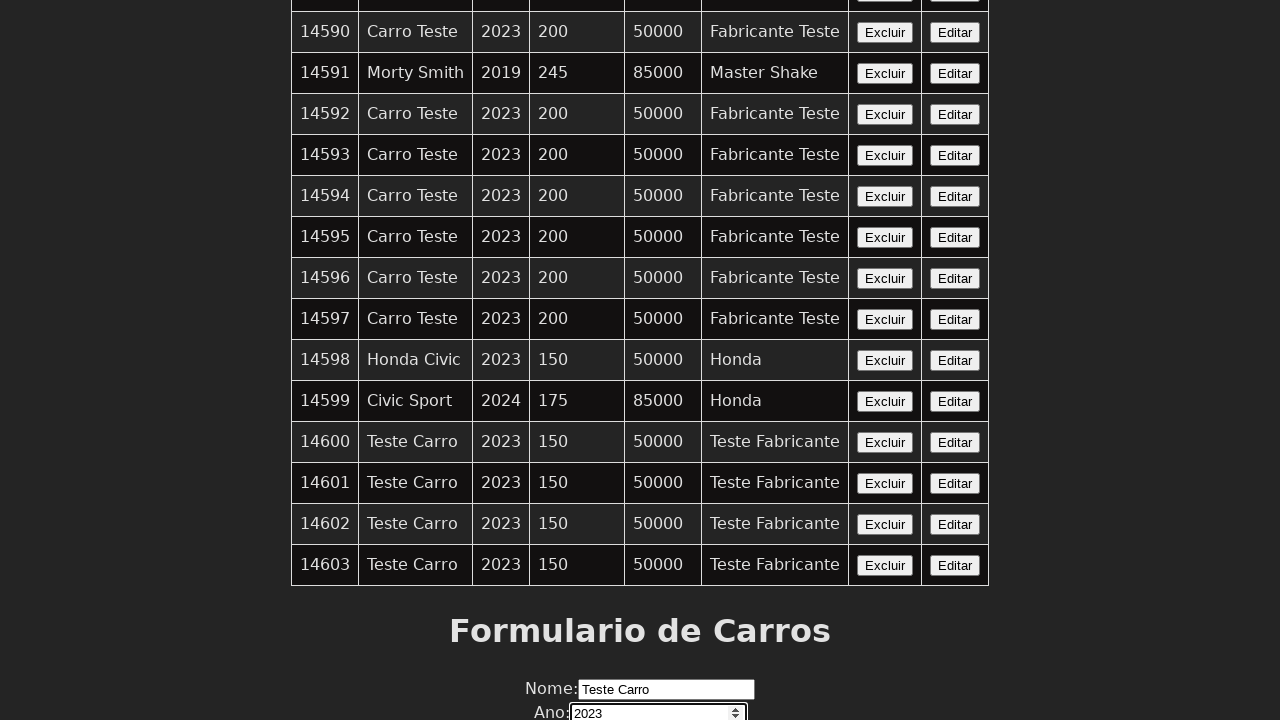

Filled power field with '200' on input[name='potencia']
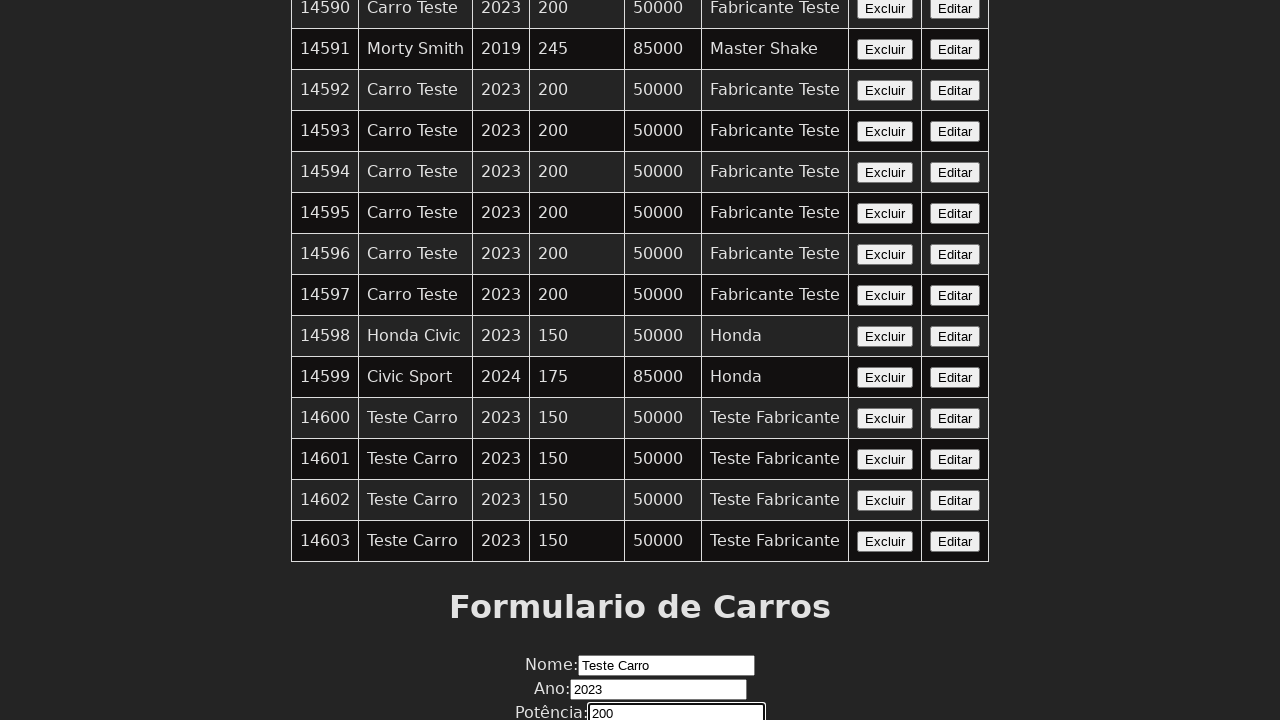

Filled price field with '50000' on input[name='preco']
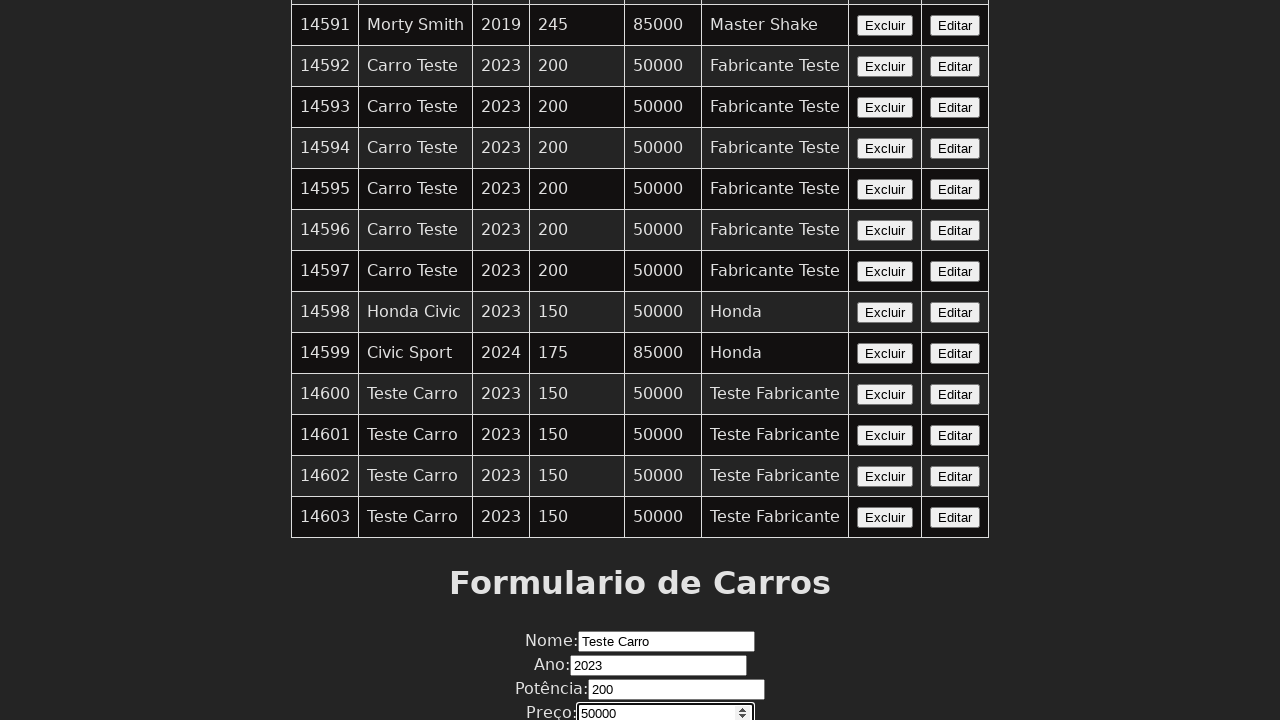

Filled manufacturer field with extremely long string (10000 characters) to test overflow handling on input[name='fabricante']
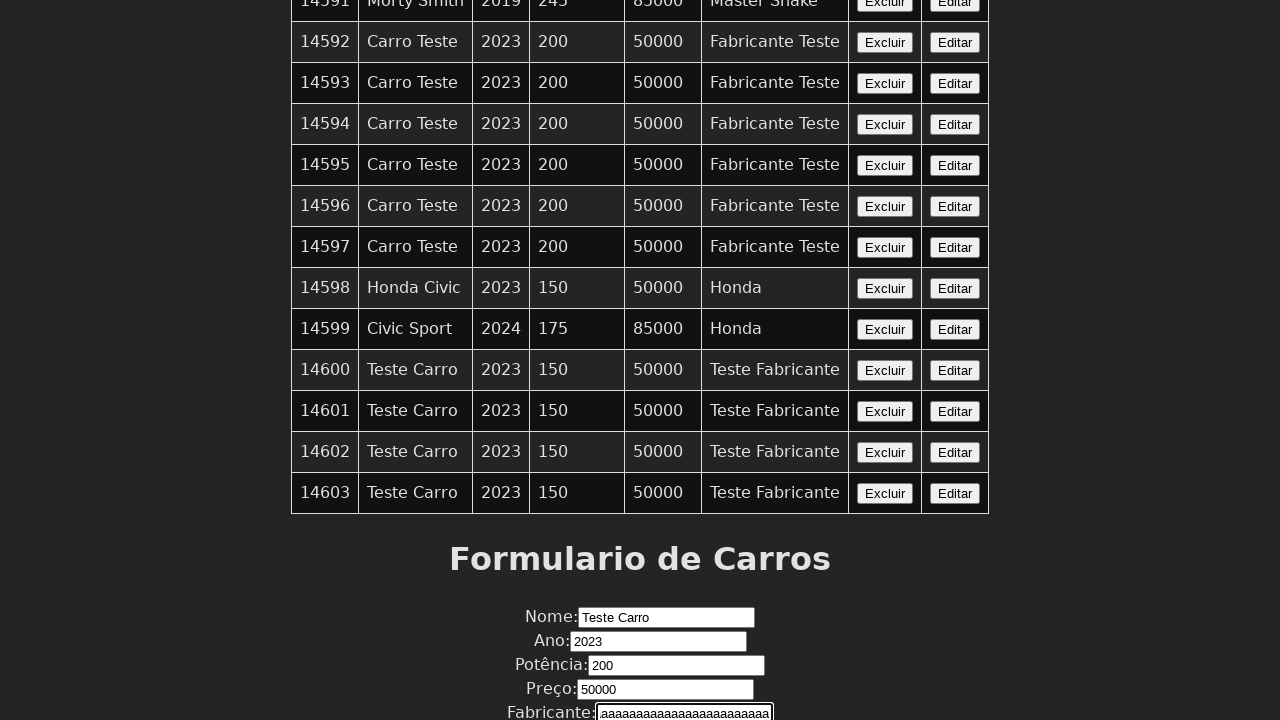

Set up dialog handler to automatically accept dialogs
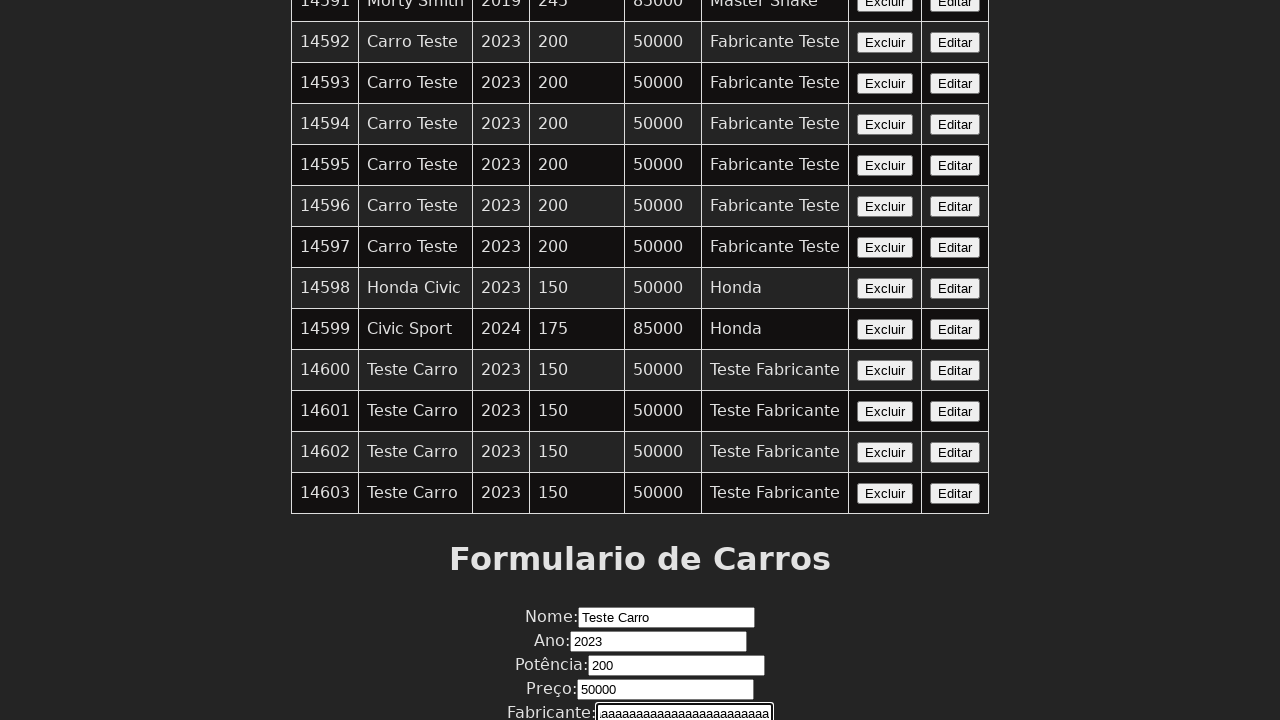

Clicked submit button to submit form with extremely long manufacturer string at (640, 676) on xpath=//button[contains(text(),'Enviar')]
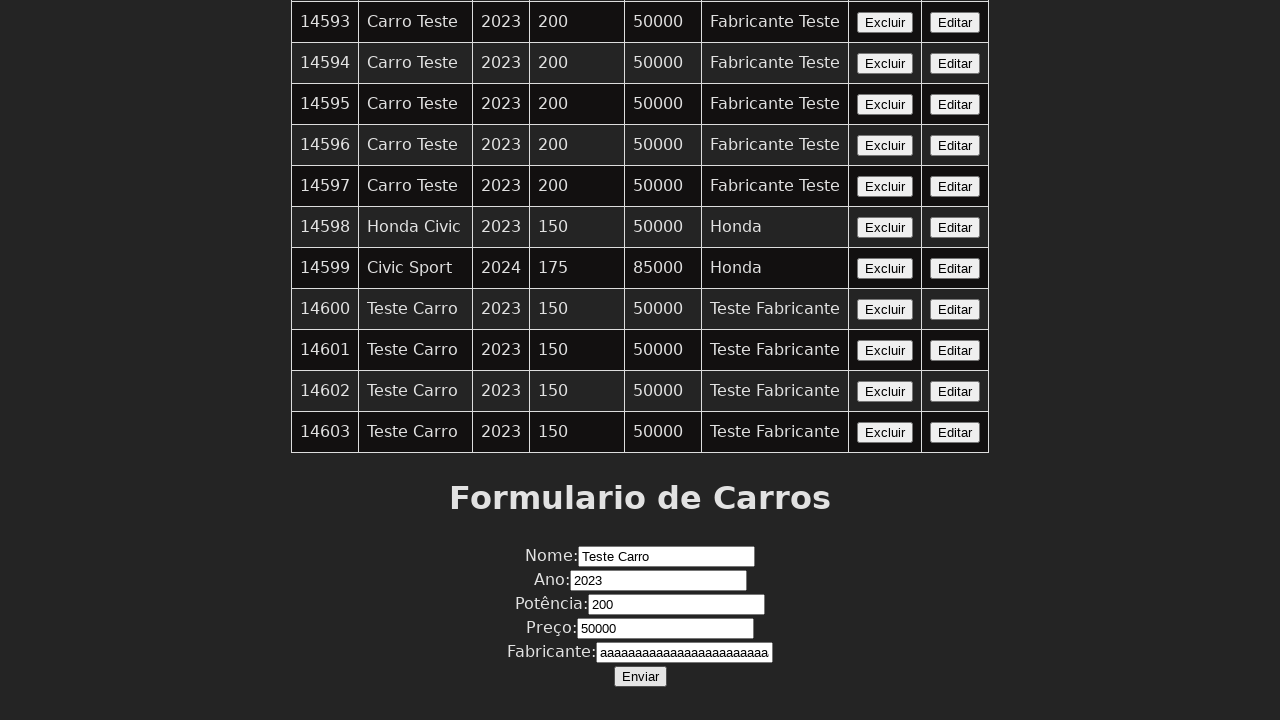

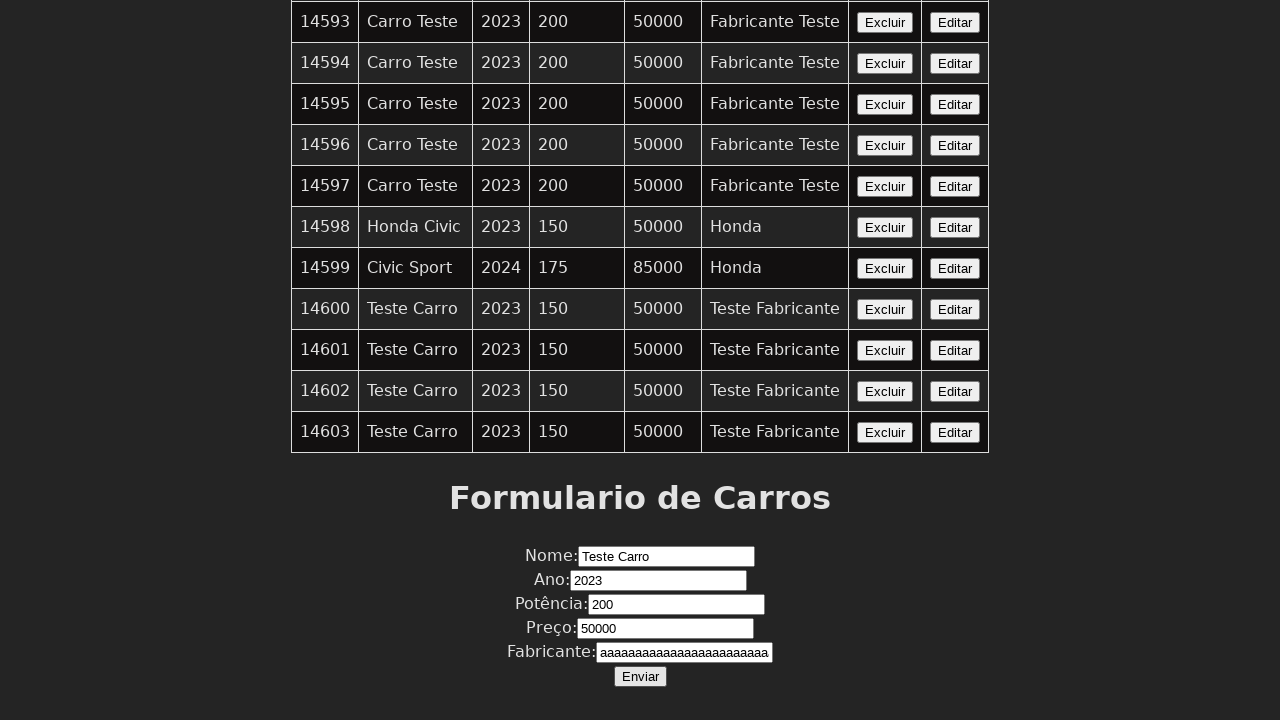